Tests that a todo item is removed if edited to an empty string

Starting URL: https://demo.playwright.dev/todomvc

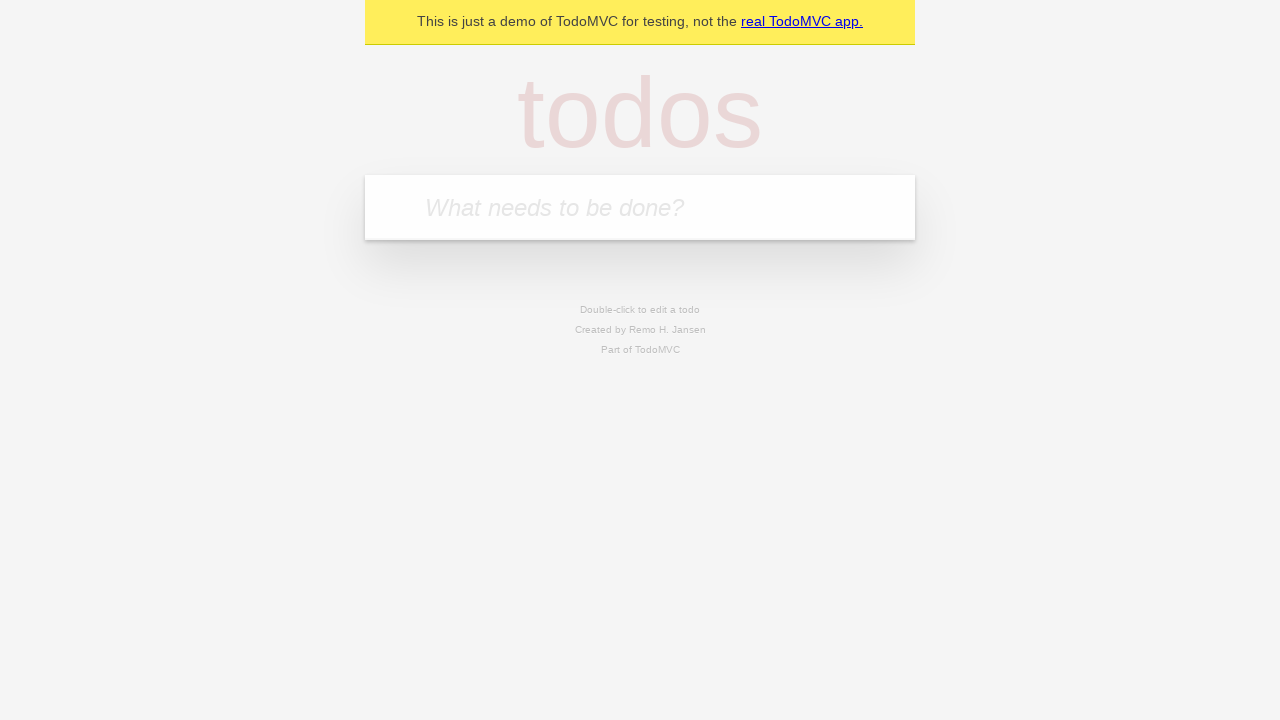

Located the 'What needs to be done?' input field
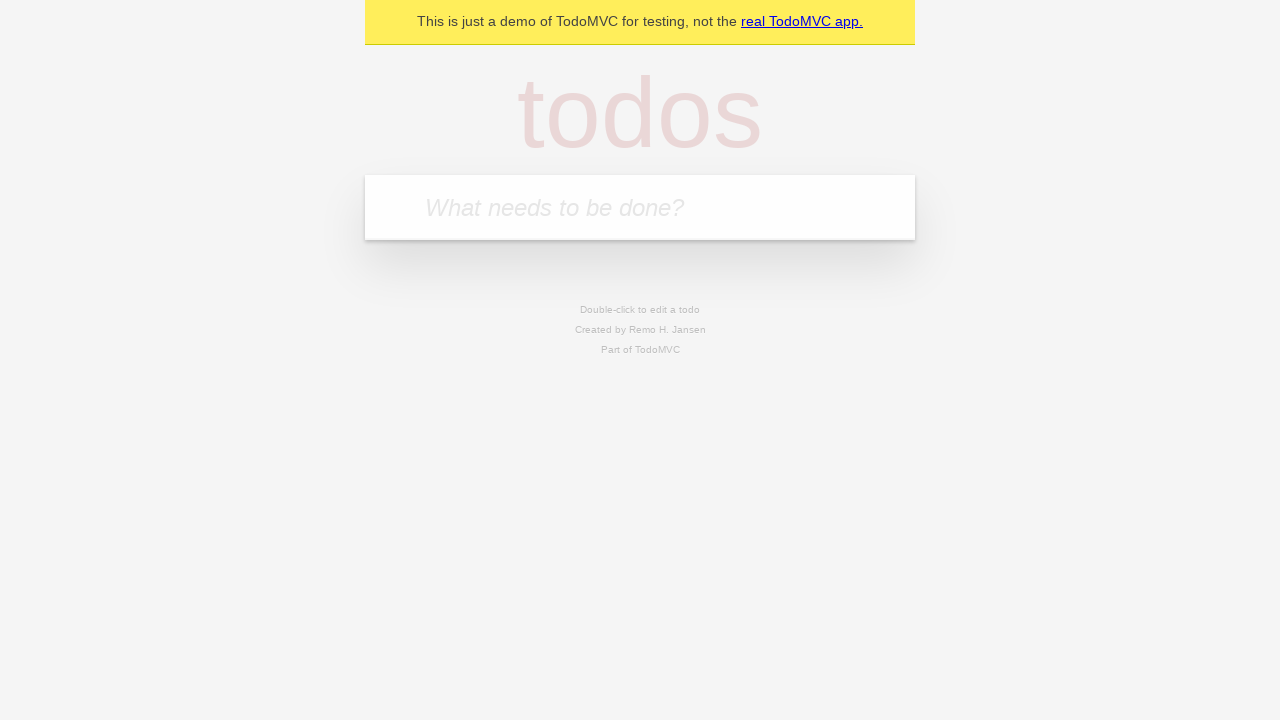

Filled todo input with 'buy some cheese' on internal:attr=[placeholder="What needs to be done?"i]
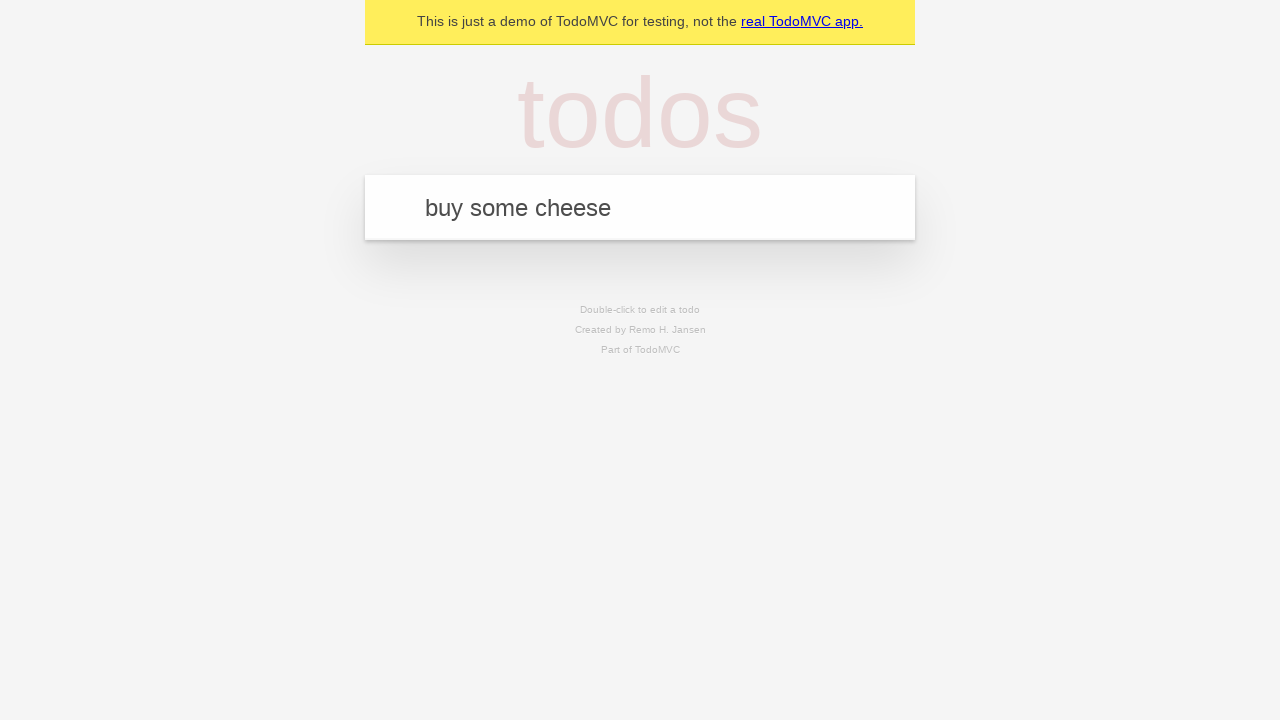

Pressed Enter to add todo 'buy some cheese' on internal:attr=[placeholder="What needs to be done?"i]
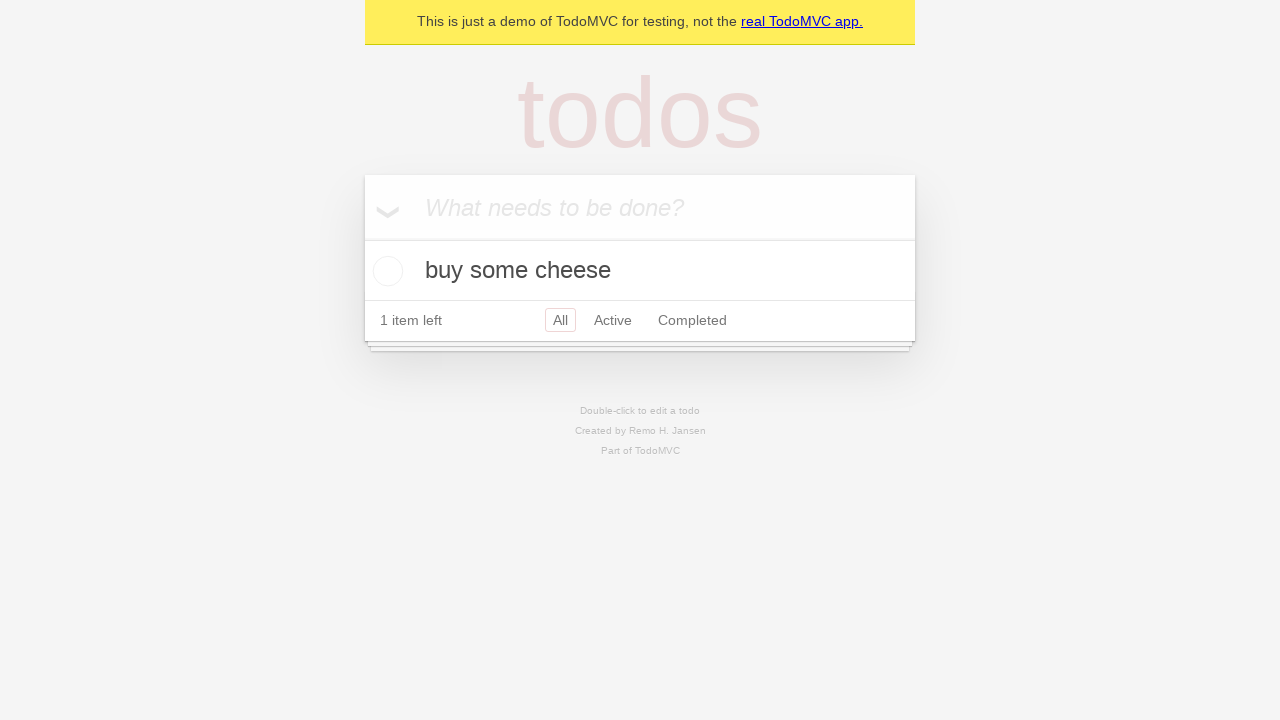

Filled todo input with 'feed the cat' on internal:attr=[placeholder="What needs to be done?"i]
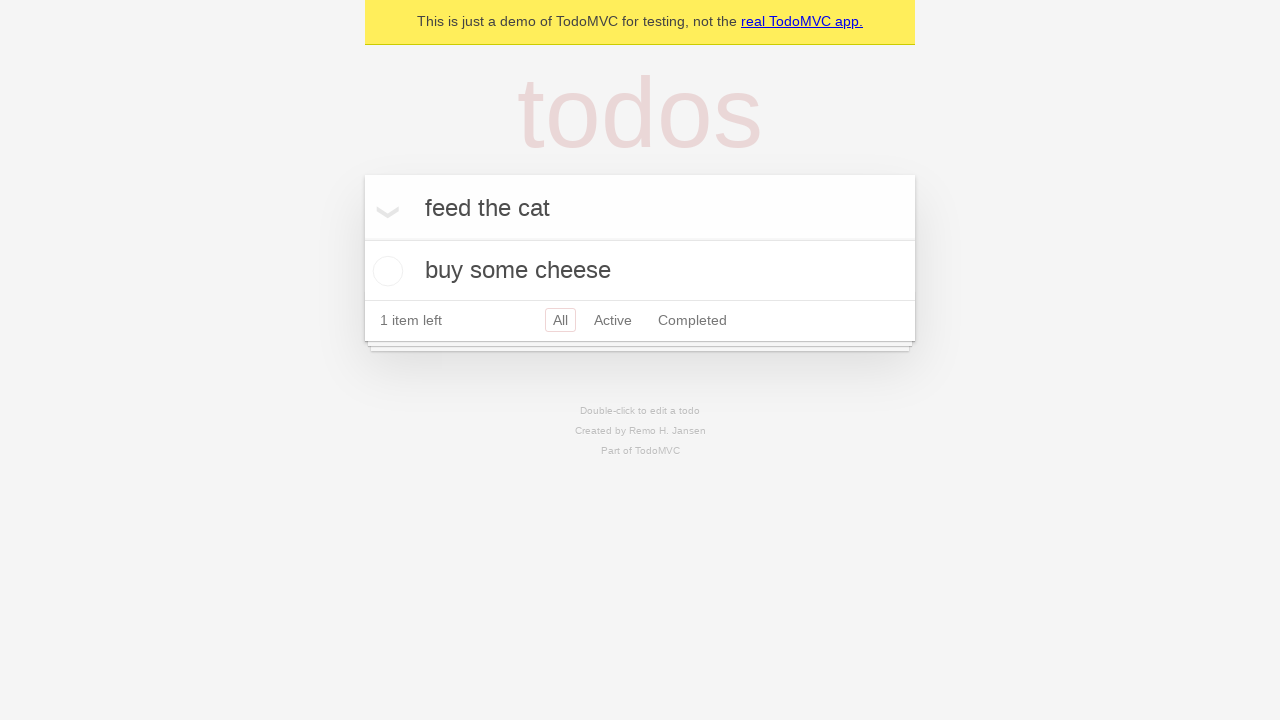

Pressed Enter to add todo 'feed the cat' on internal:attr=[placeholder="What needs to be done?"i]
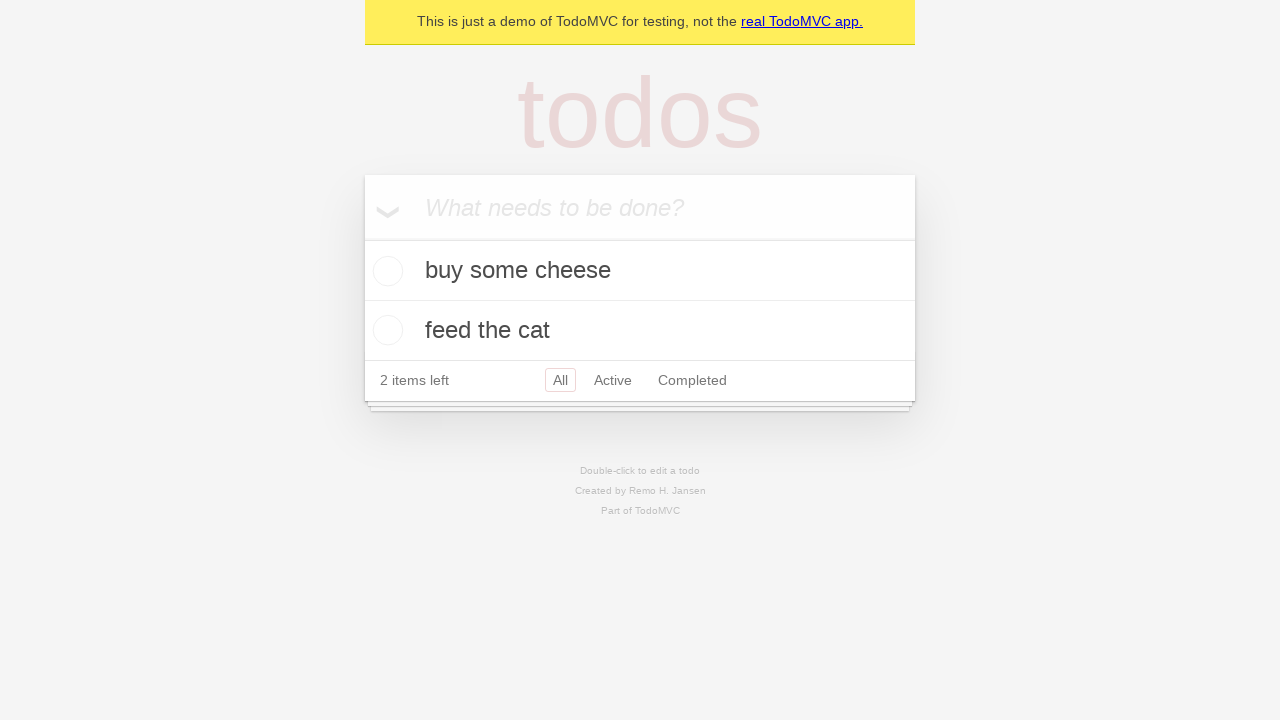

Filled todo input with 'book a doctors appointment' on internal:attr=[placeholder="What needs to be done?"i]
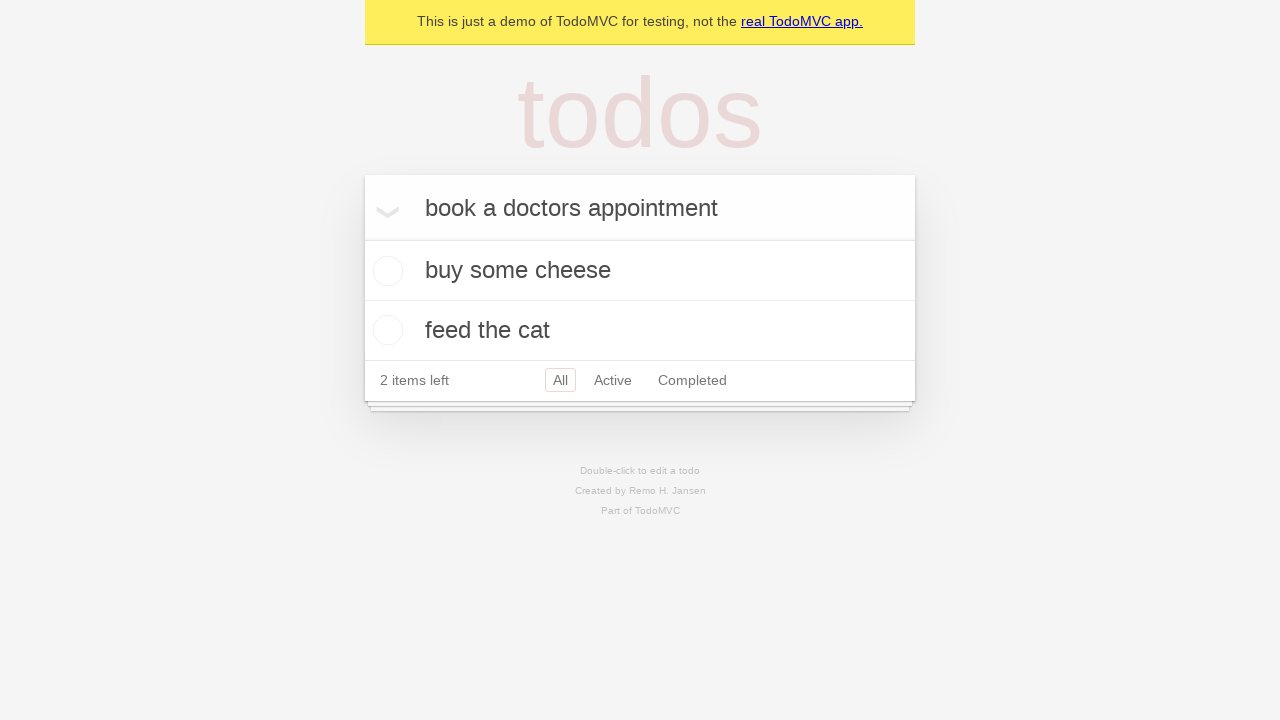

Pressed Enter to add todo 'book a doctors appointment' on internal:attr=[placeholder="What needs to be done?"i]
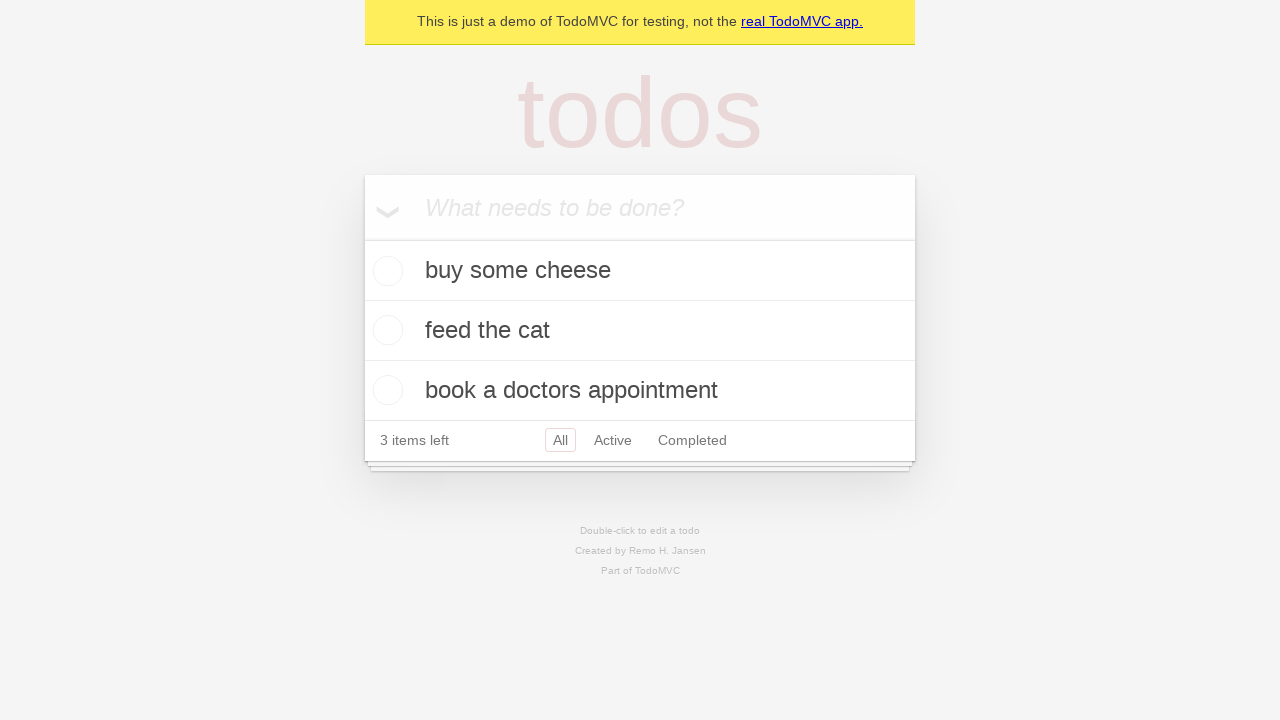

Located all todo items
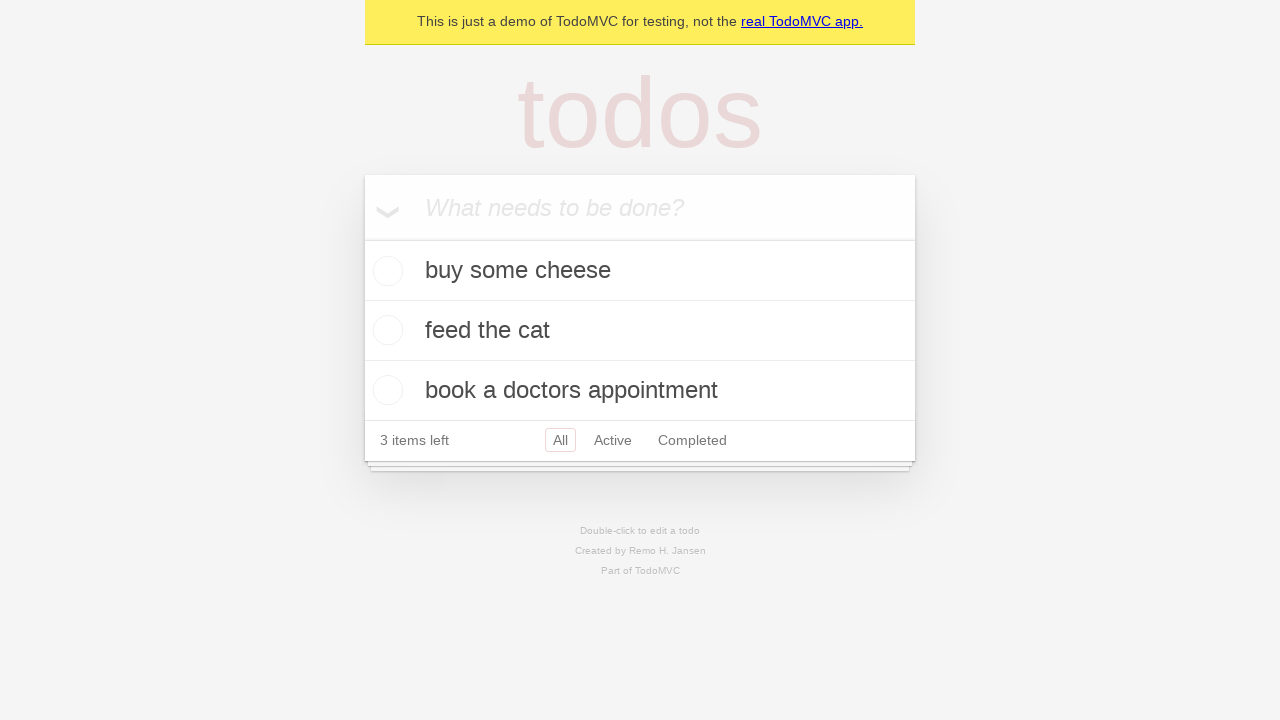

Double-clicked the second todo item to enter edit mode at (640, 331) on internal:testid=[data-testid="todo-item"s] >> nth=1
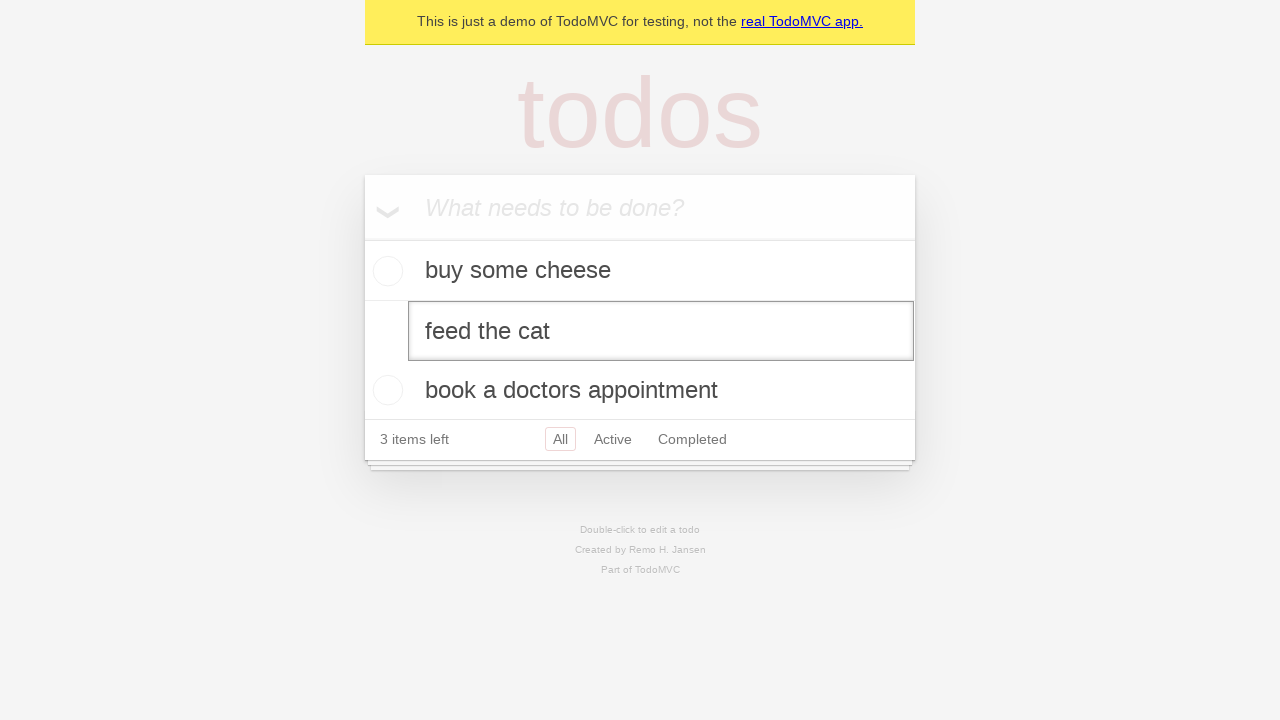

Located the edit textbox for the second todo
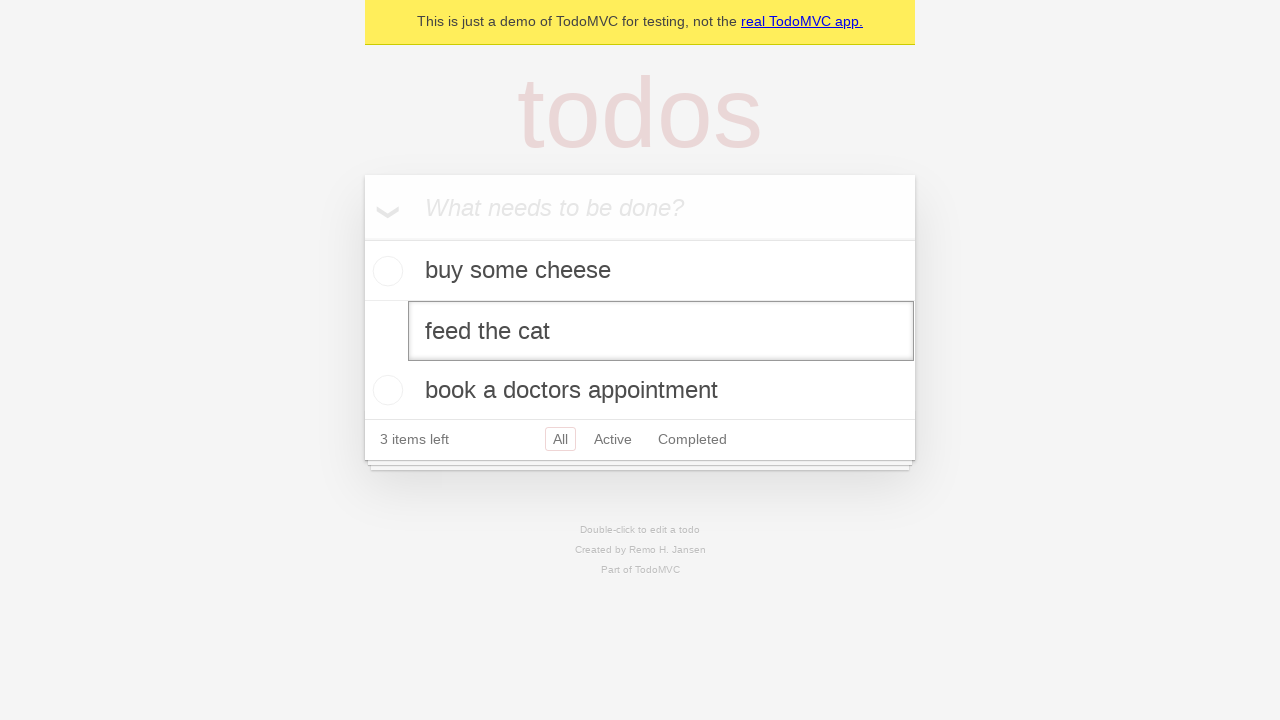

Cleared the edit field by filling it with an empty string on internal:testid=[data-testid="todo-item"s] >> nth=1 >> internal:role=textbox[nam
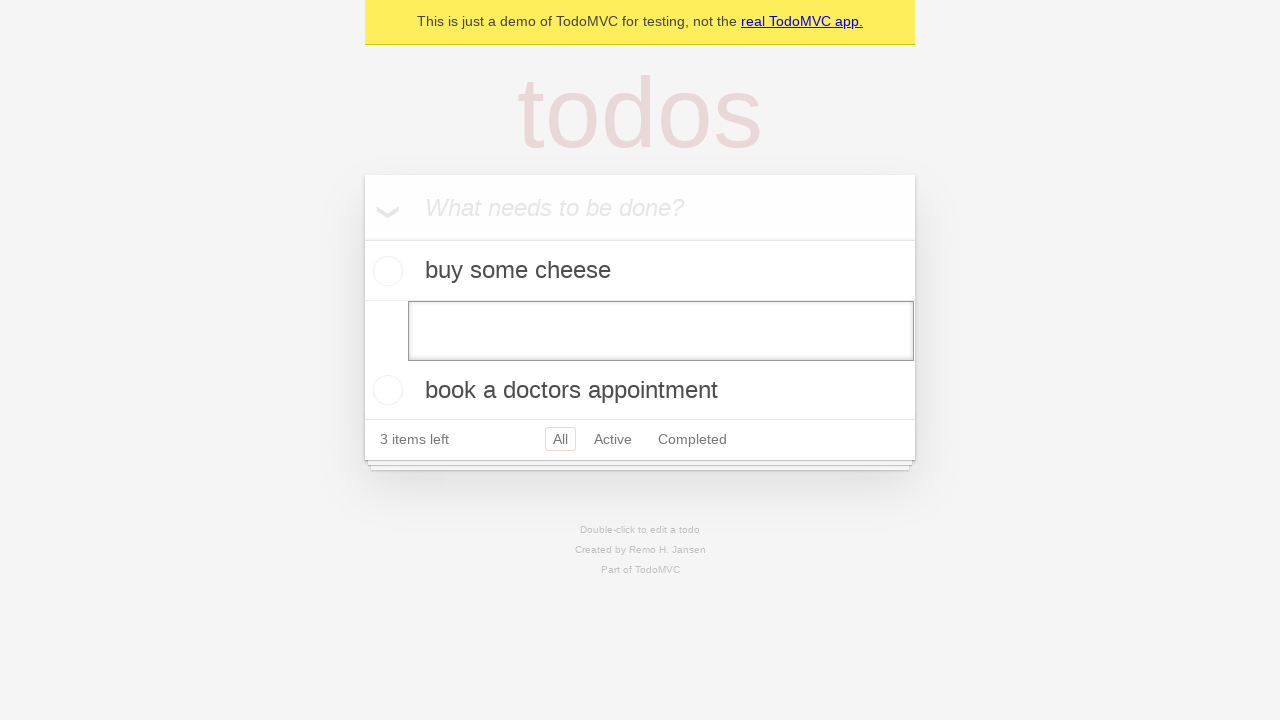

Pressed Enter to confirm the empty edit, removing the todo item on internal:testid=[data-testid="todo-item"s] >> nth=1 >> internal:role=textbox[nam
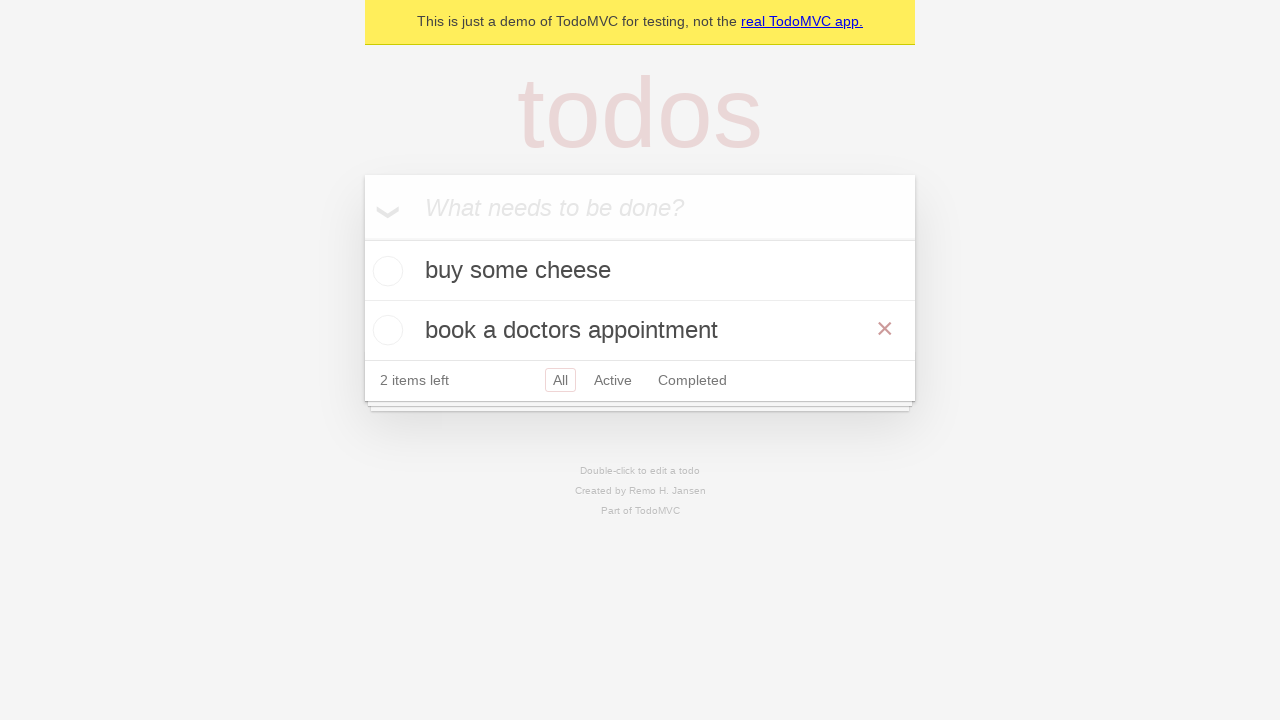

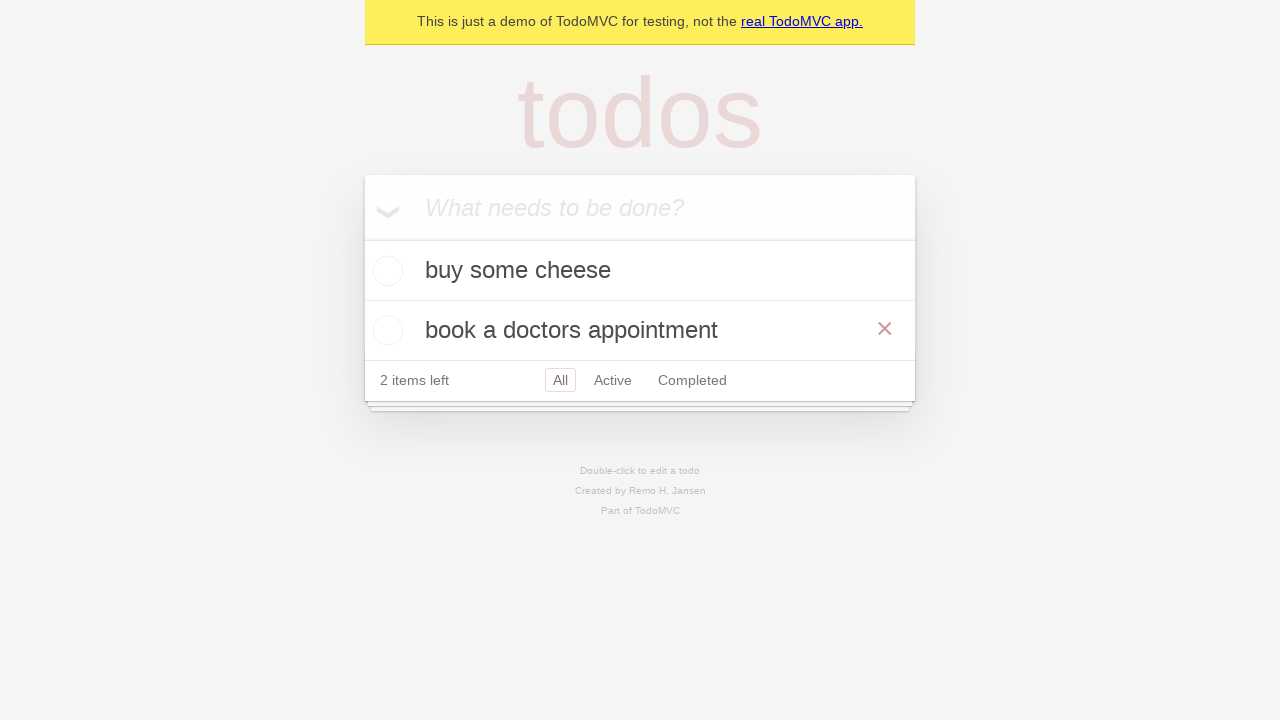